Tests basic browser navigation functionality by navigating to Tesla website, then performing back, forward, and refresh operations

Starting URL: https://www.tesla.com

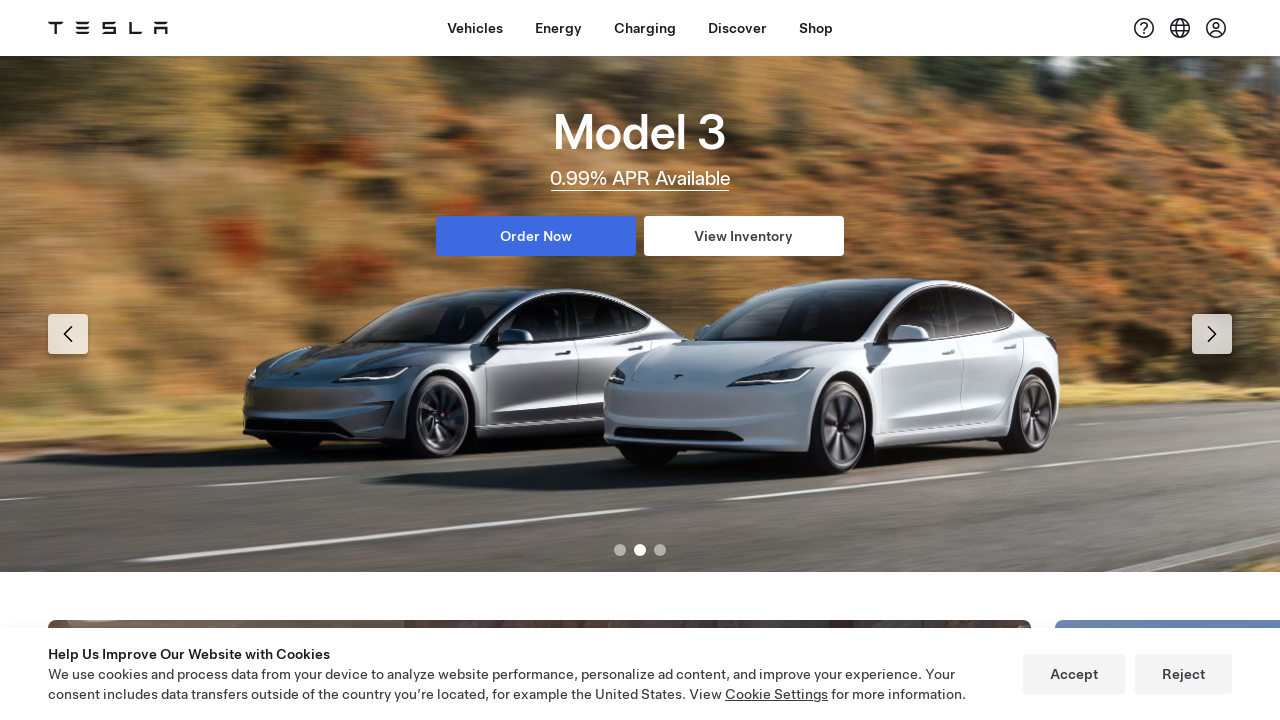

Navigated back from Tesla website
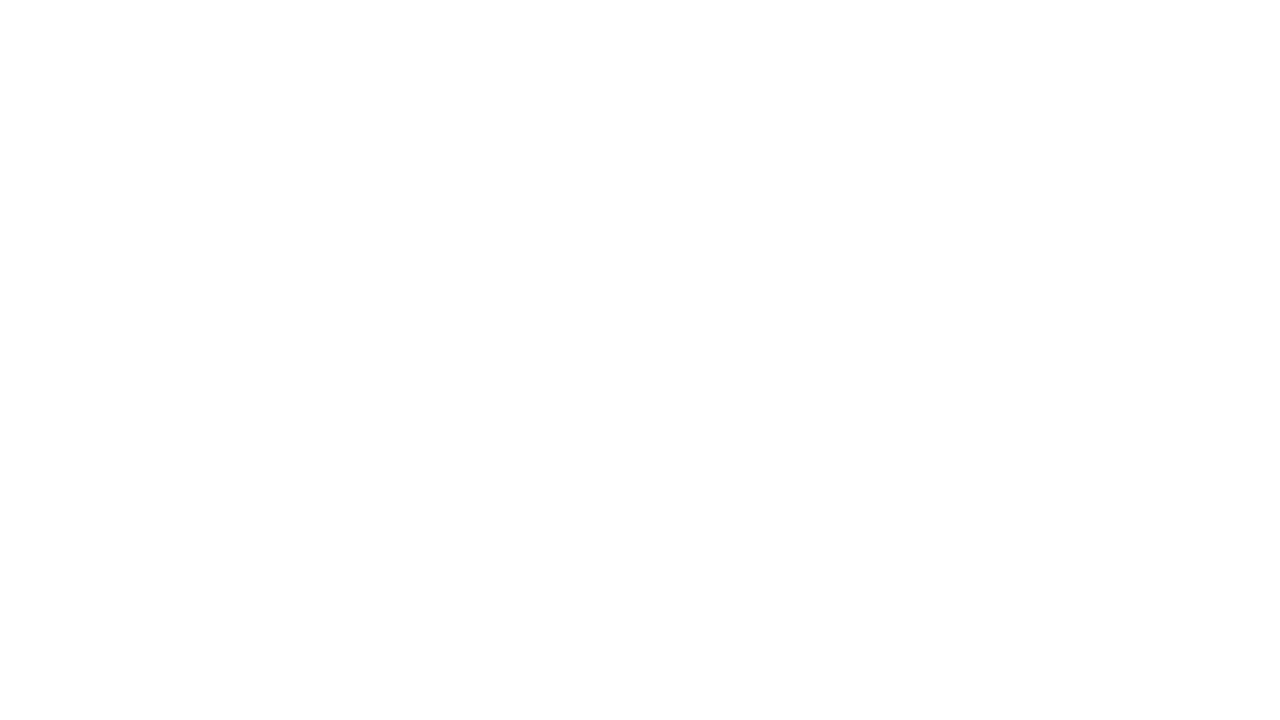

Navigated forward to return to Tesla website
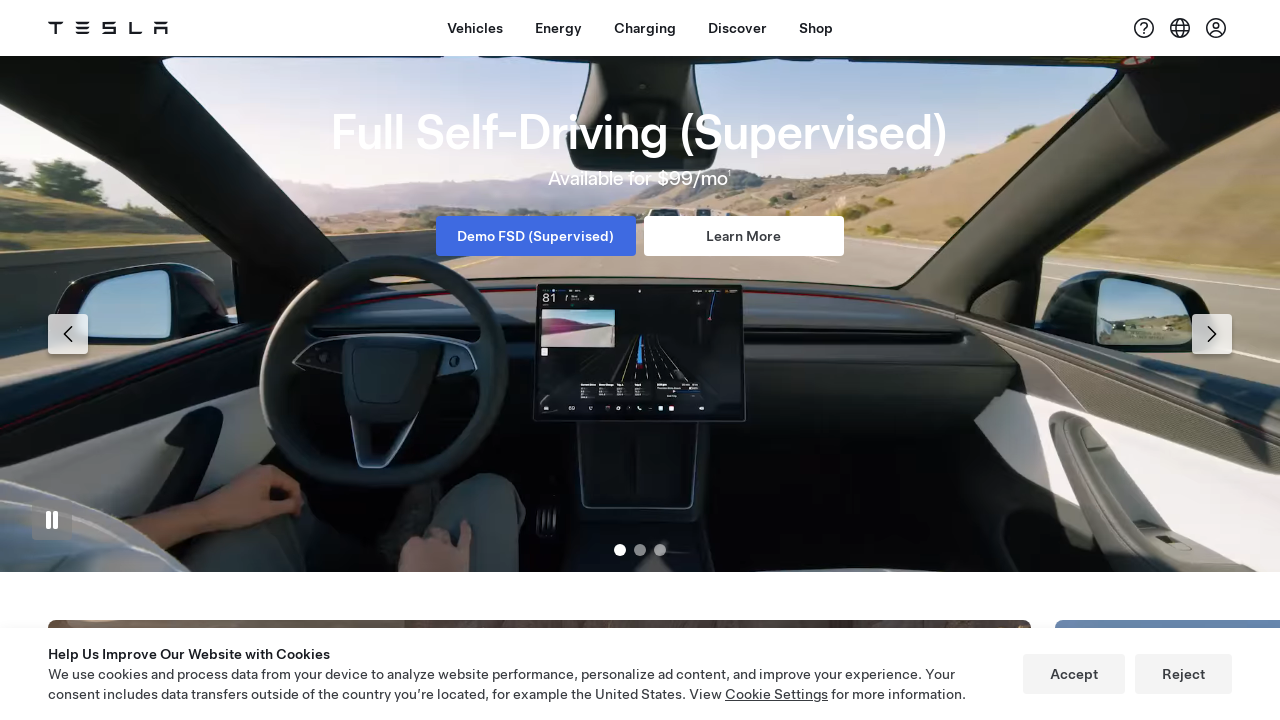

Refreshed the Tesla page
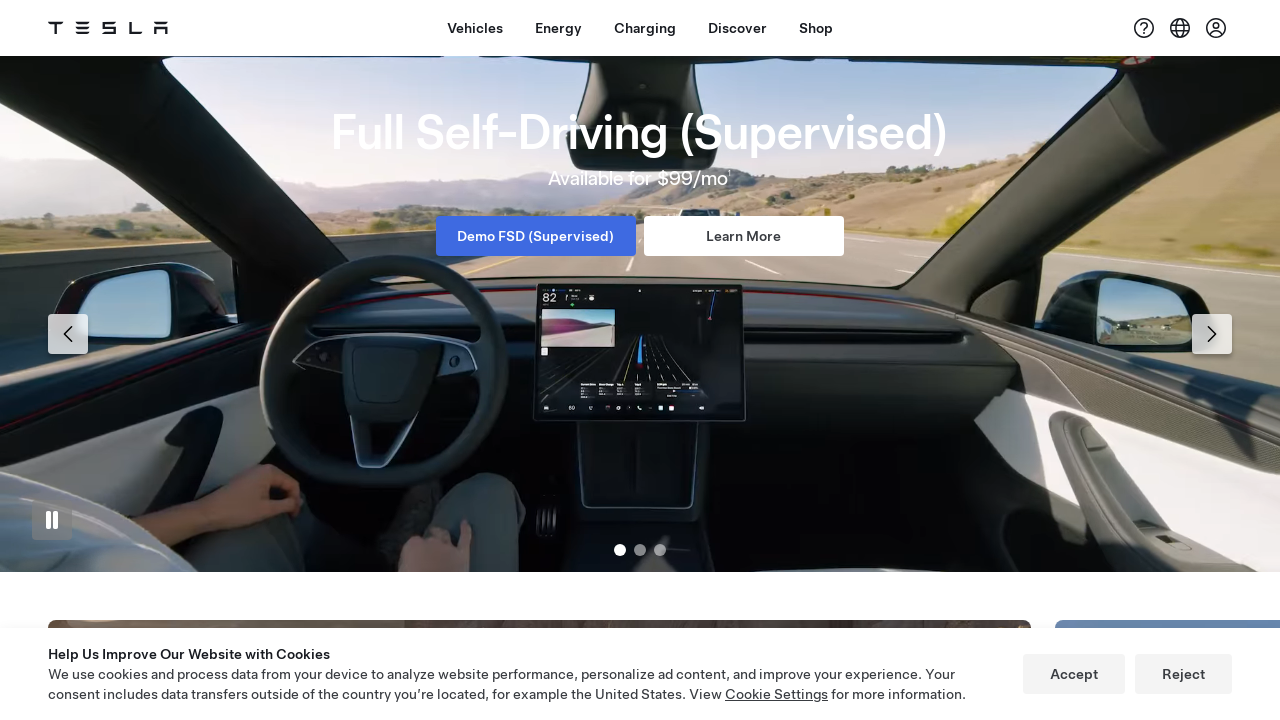

Retrieved page title: Electric Cars, Solar & Clean Energy | Tesla
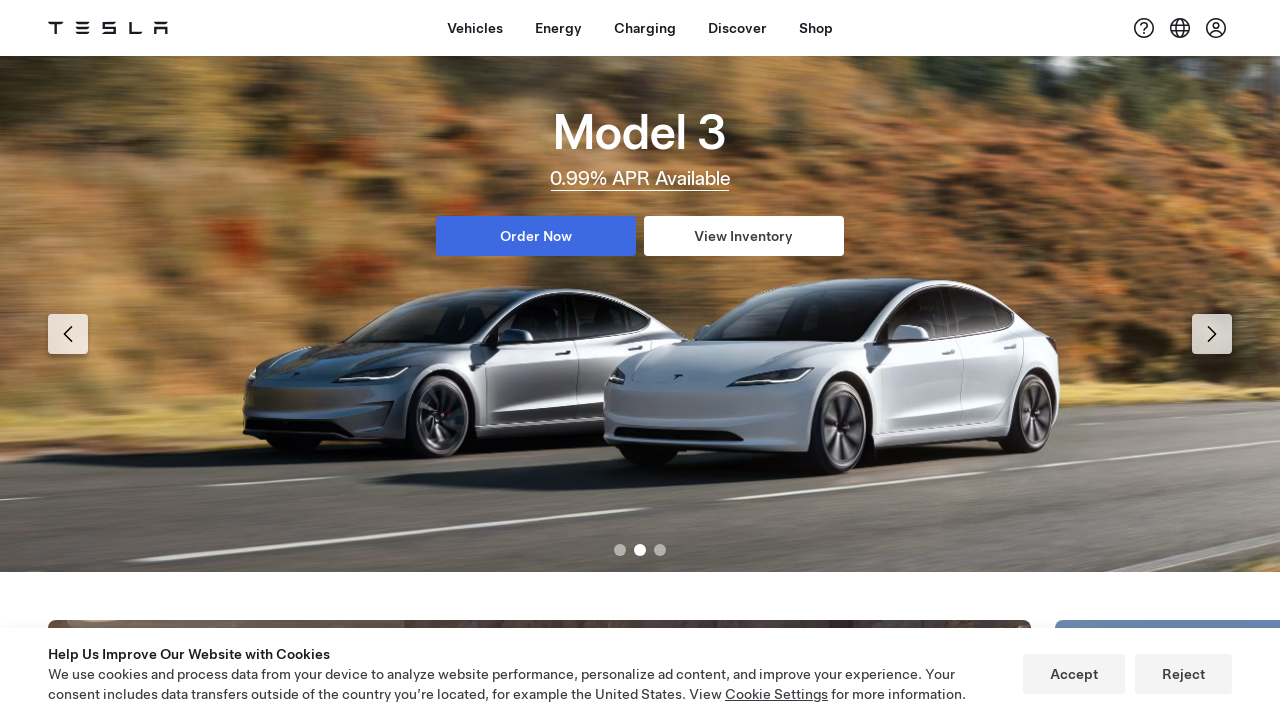

Retrieved current URL: https://www.tesla.com/
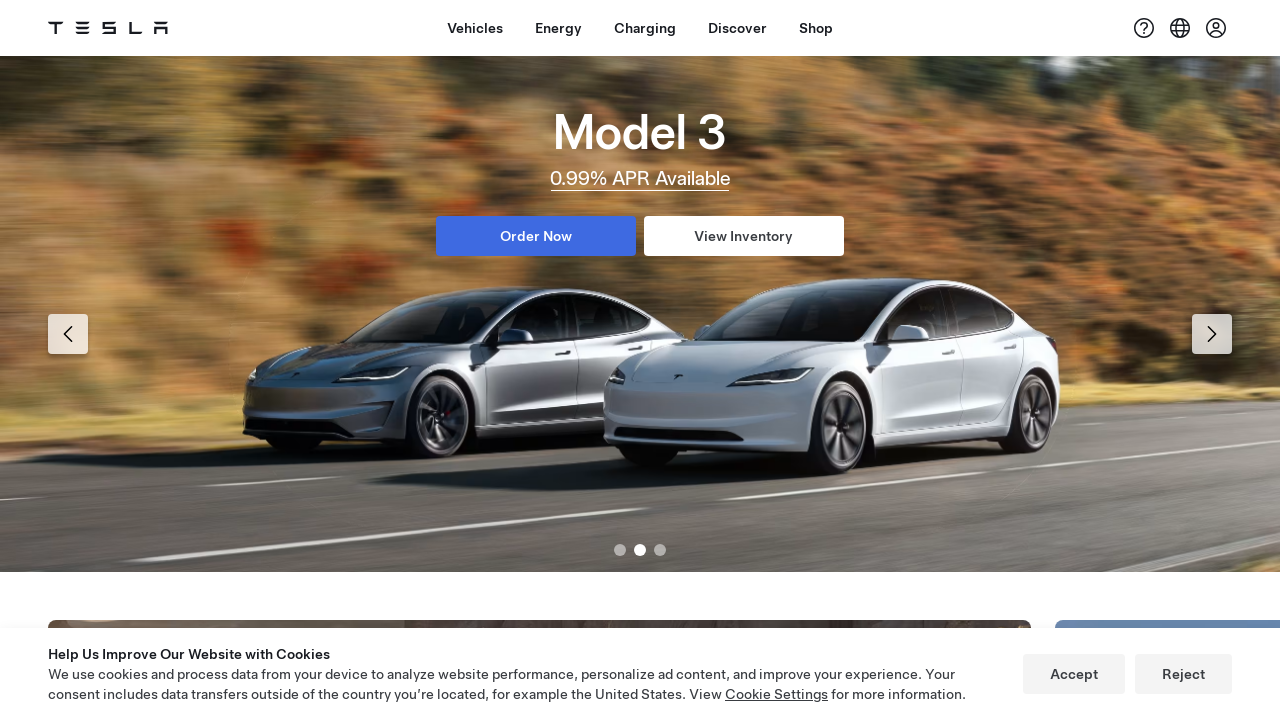

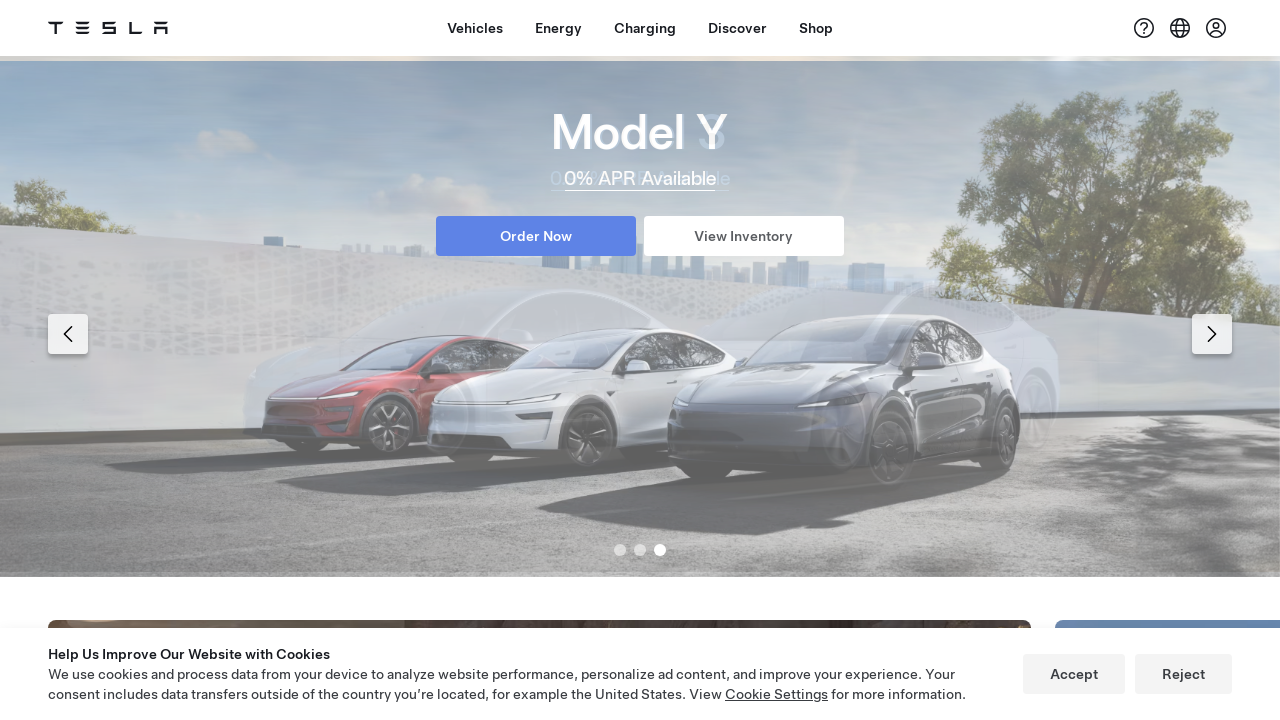